Tests clicking a confirmation popup button and dismissing it, then verifying the resulting message

Starting URL: https://kristinek.github.io/site/examples/alerts_popups

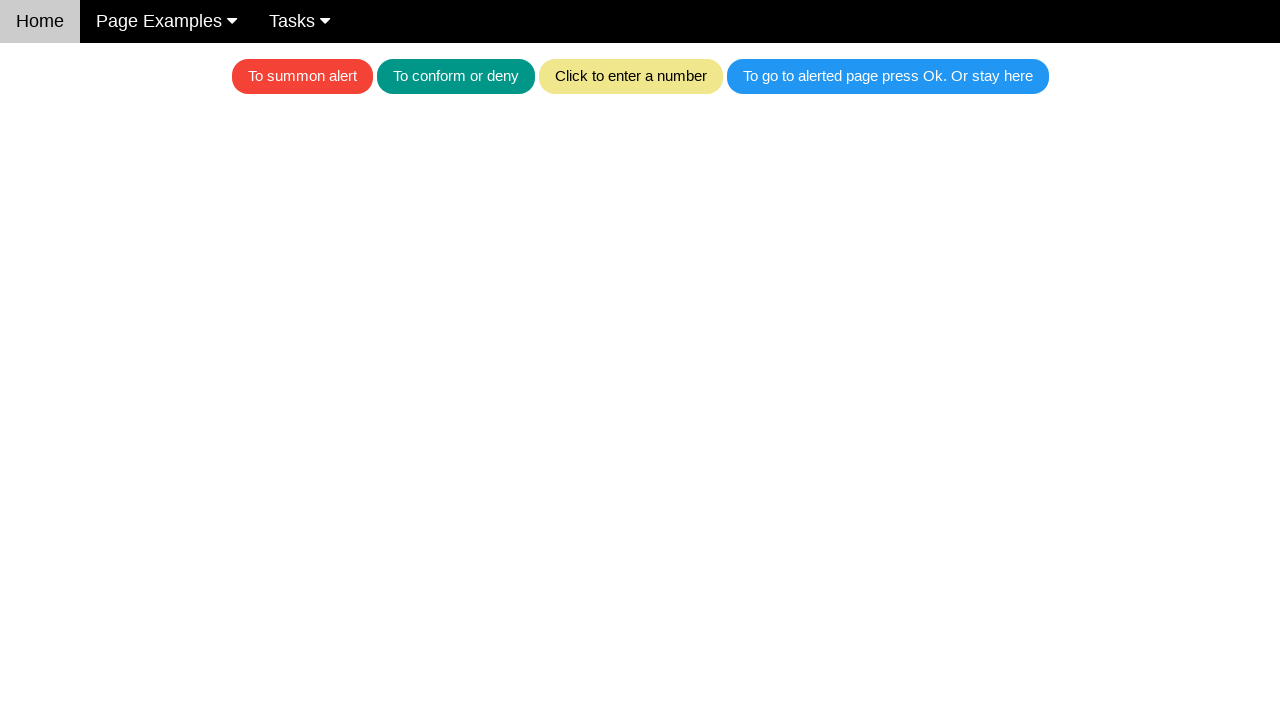

Set up dialog handler to dismiss confirmation popups
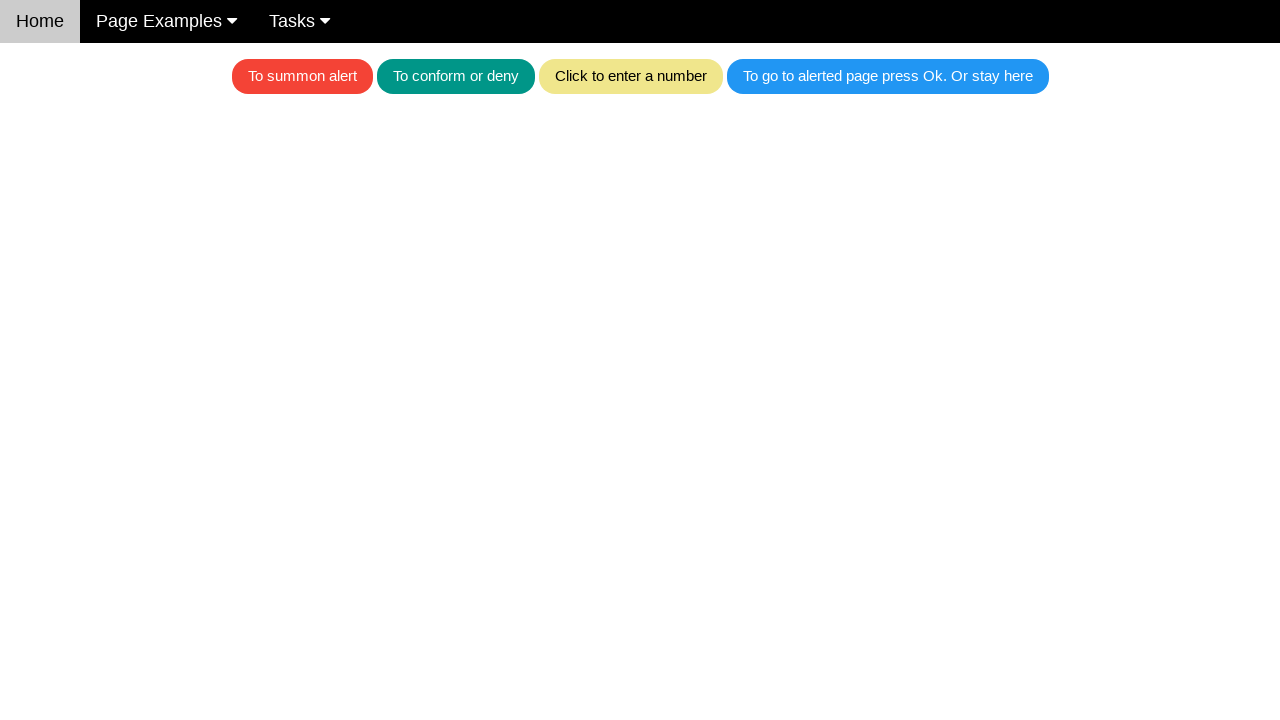

Clicked teal button to show confirmation popup at (456, 76) on .w3-teal
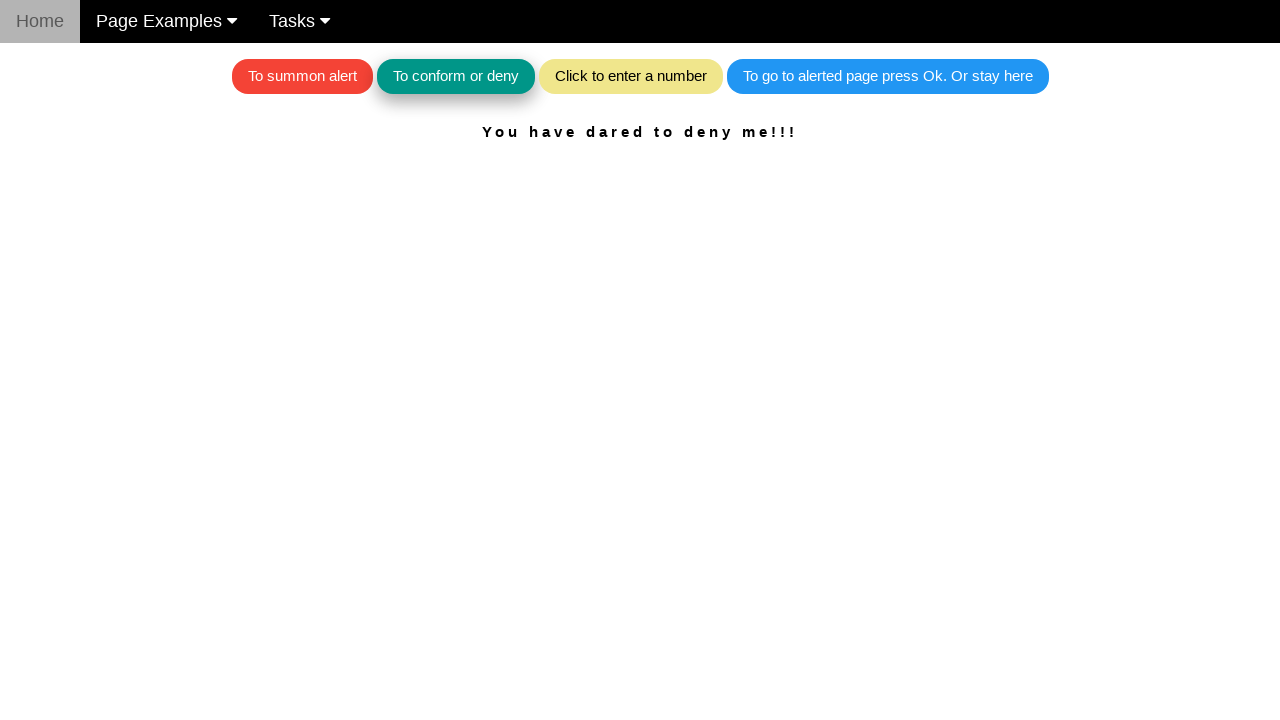

Confirmation popup was dismissed and message appeared
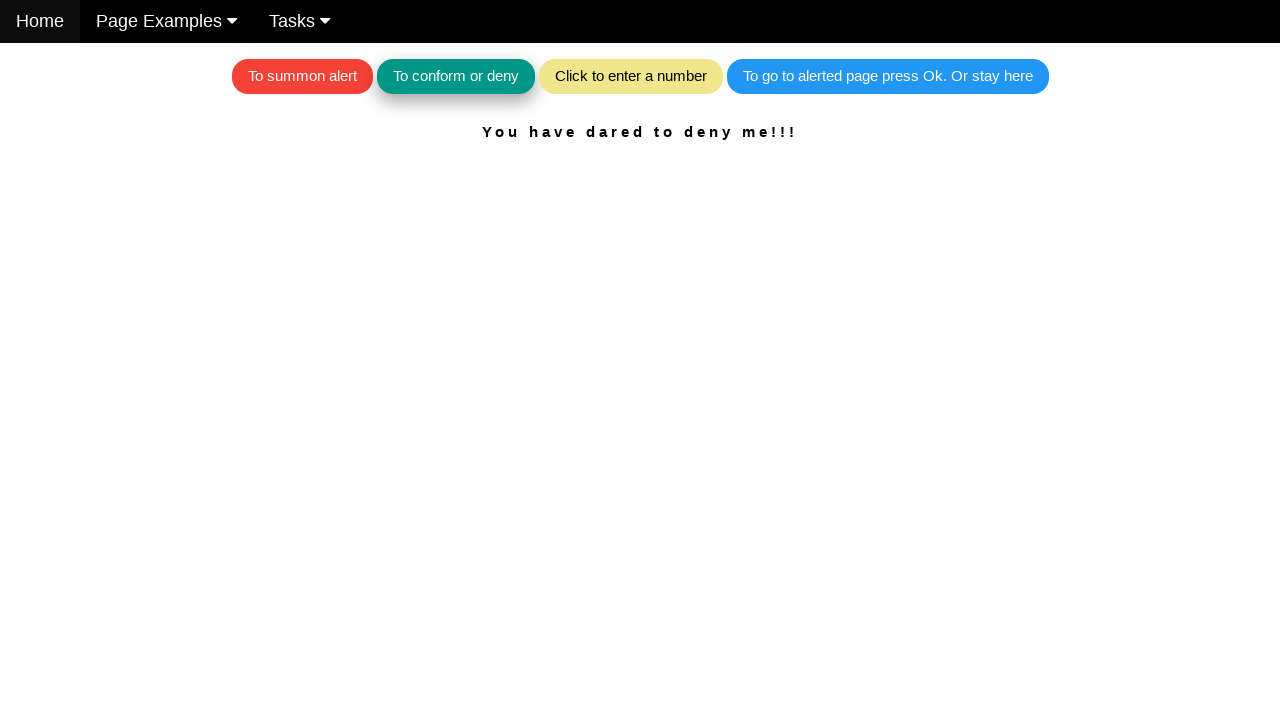

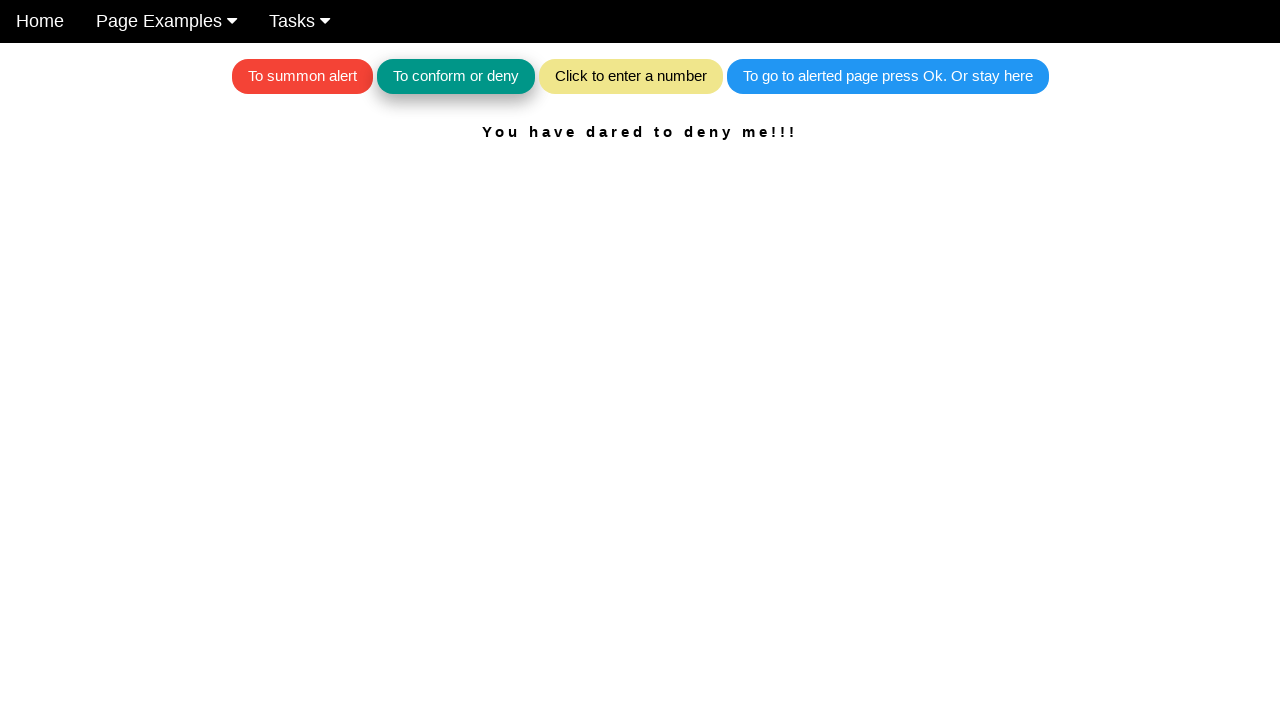